Tracking version of the dependent dropdown test - selects a country to trigger AJAX population of states, then selects a specific state.

Starting URL: http://phppot.com/demo/jquery-dependent-dropdown-list-countries-and-states/

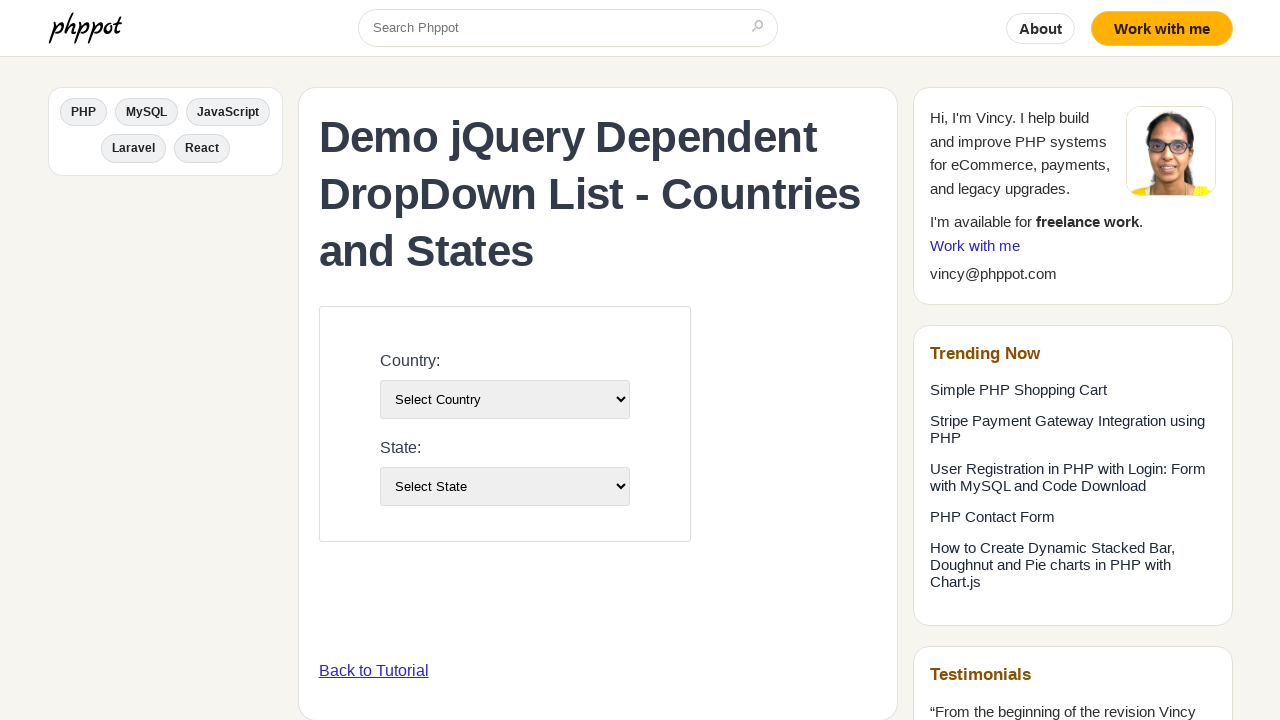

Selected country by index 3 from country dropdown on select#country-list
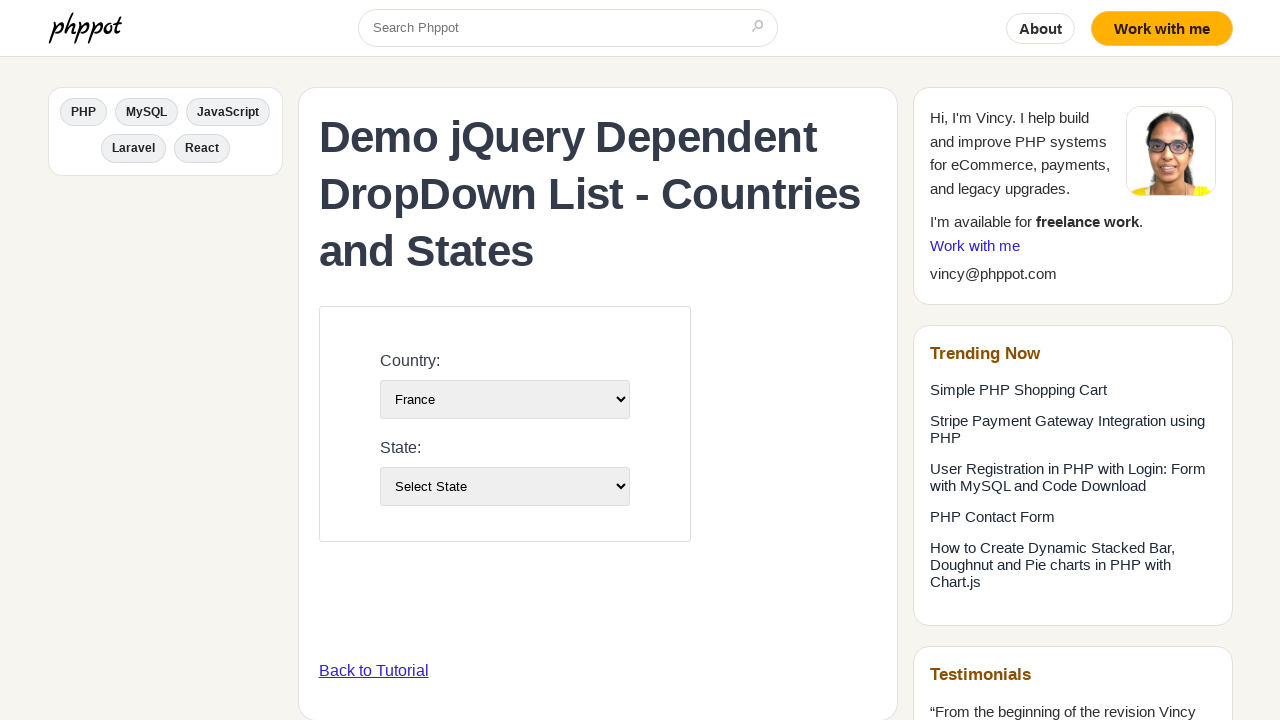

Clicked on country dropdown to open it at (504, 399) on select#country-list
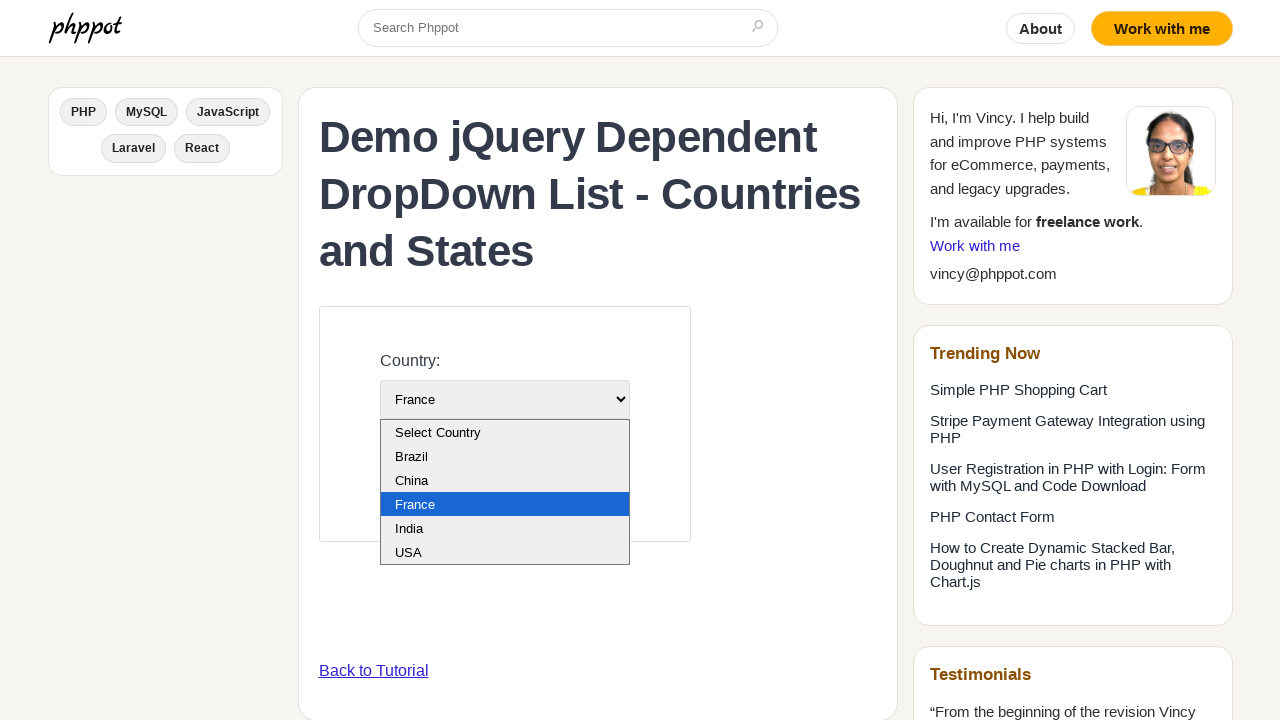

Waited 1000ms for AJAX population of state dropdown
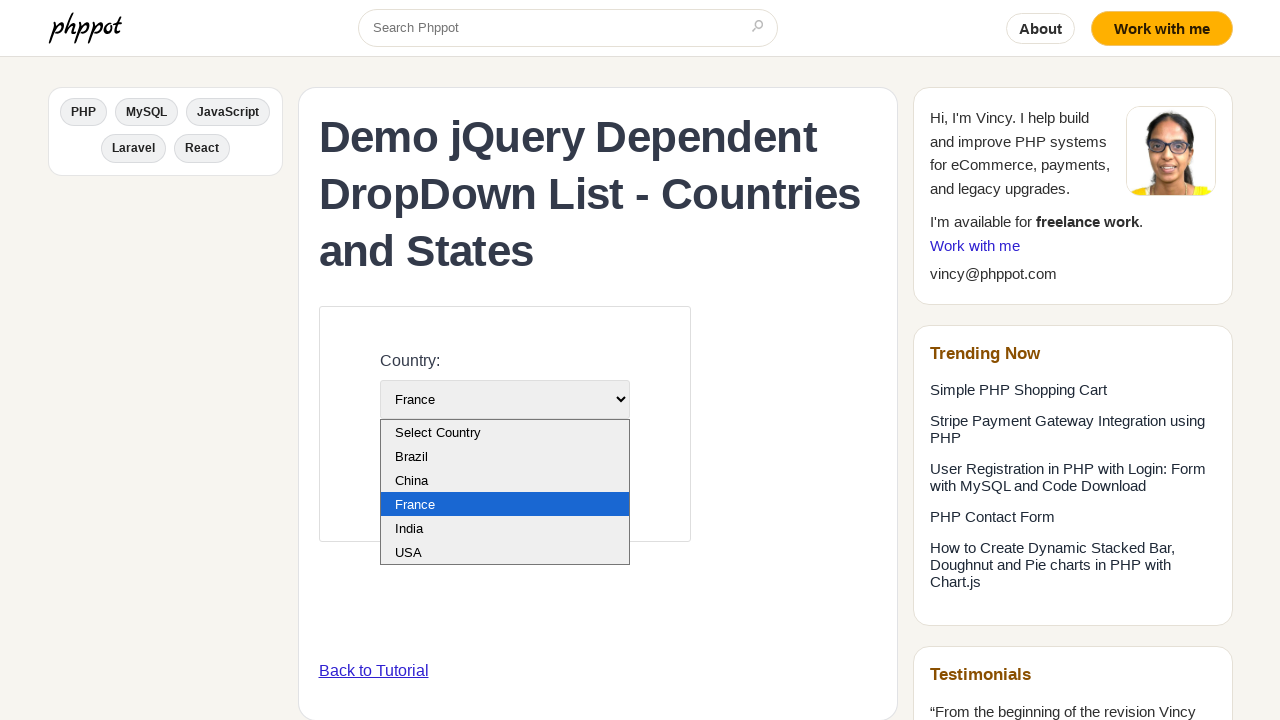

Selected state 'Picardie' from state dropdown on select#state-list
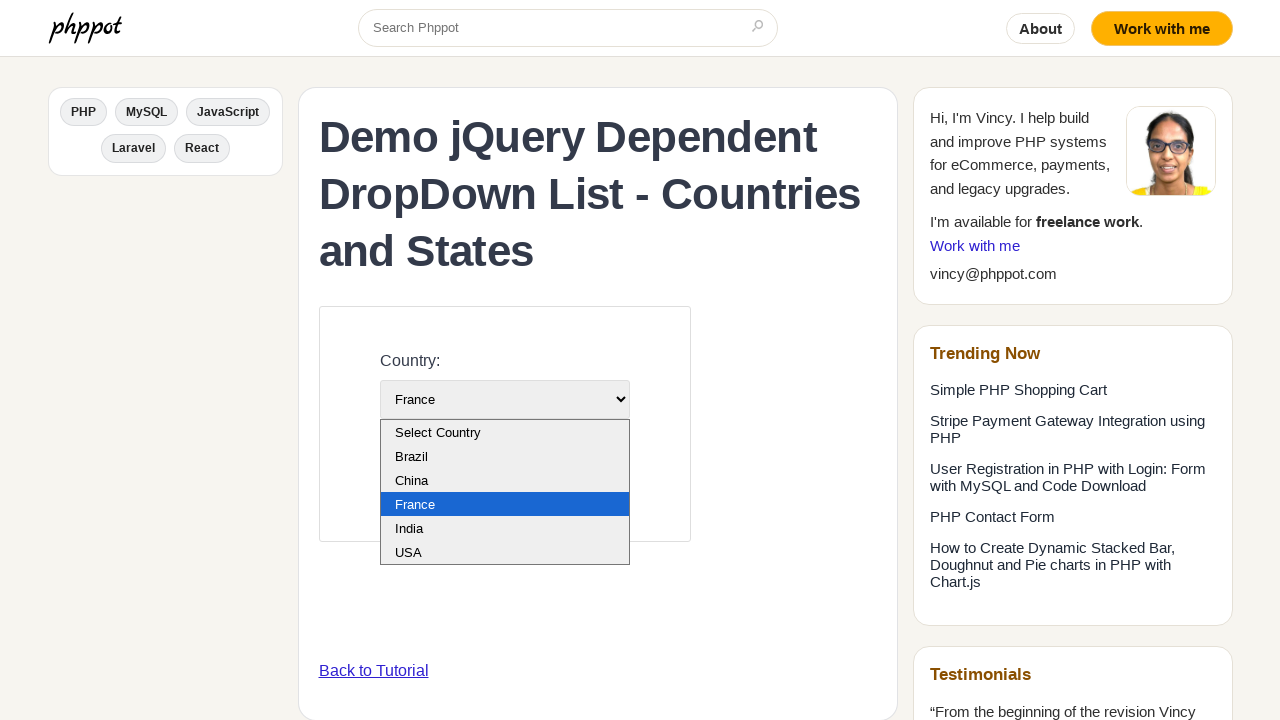

Clicked on state dropdown to open it at (504, 486) on select#state-list
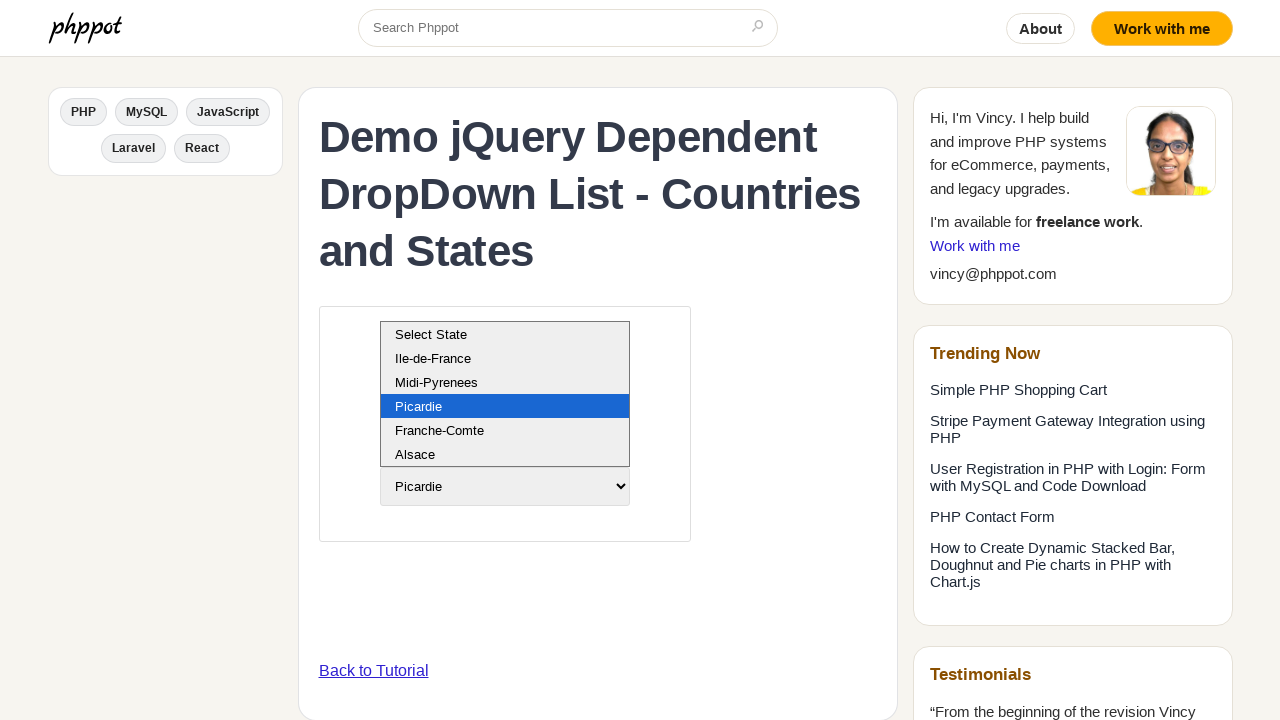

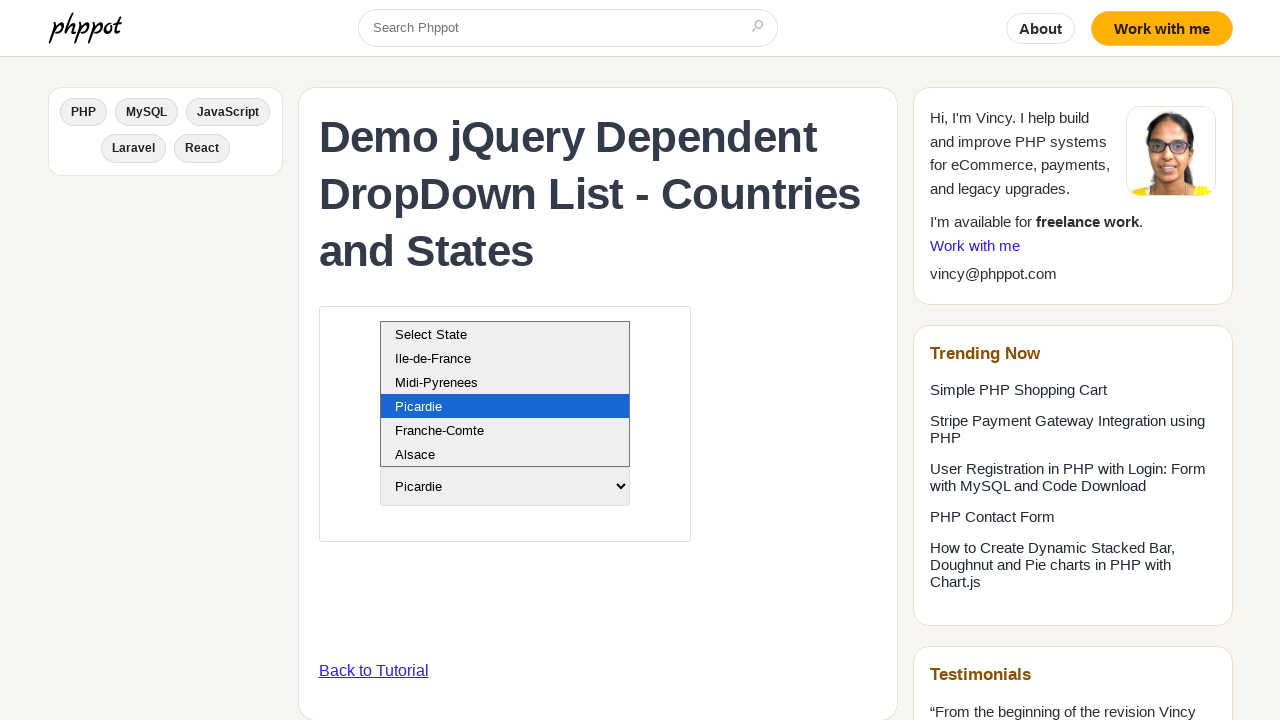